Opens the WebdriverIO website and verifies that the page title is correct

Starting URL: https://webdriver.io/

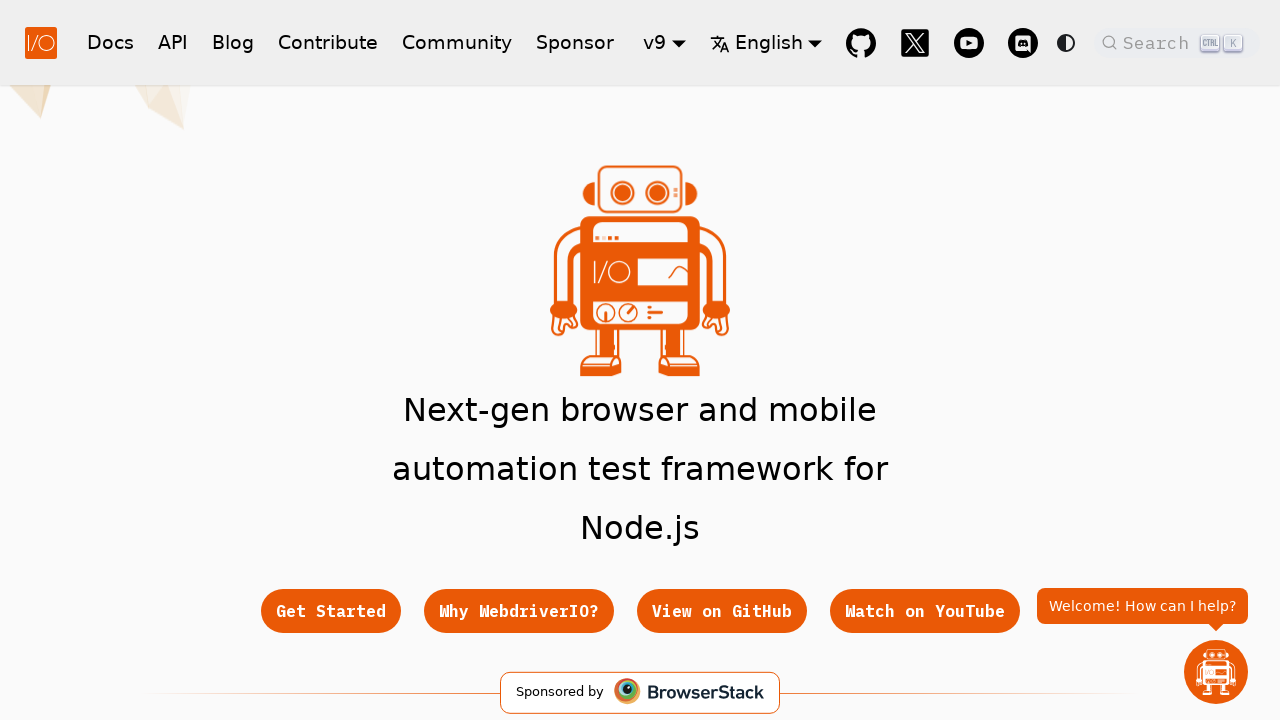

Waited for page to reach domcontentloaded state
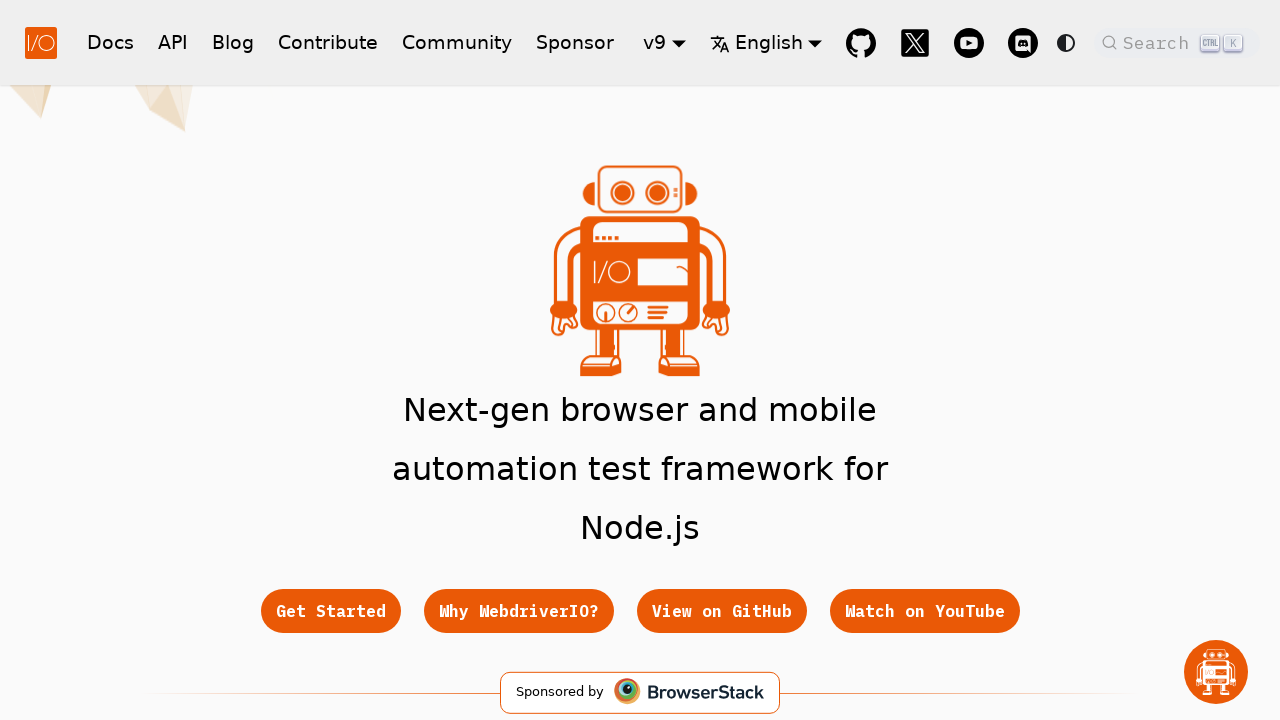

Verified that page title contains 'WebdriverIO'
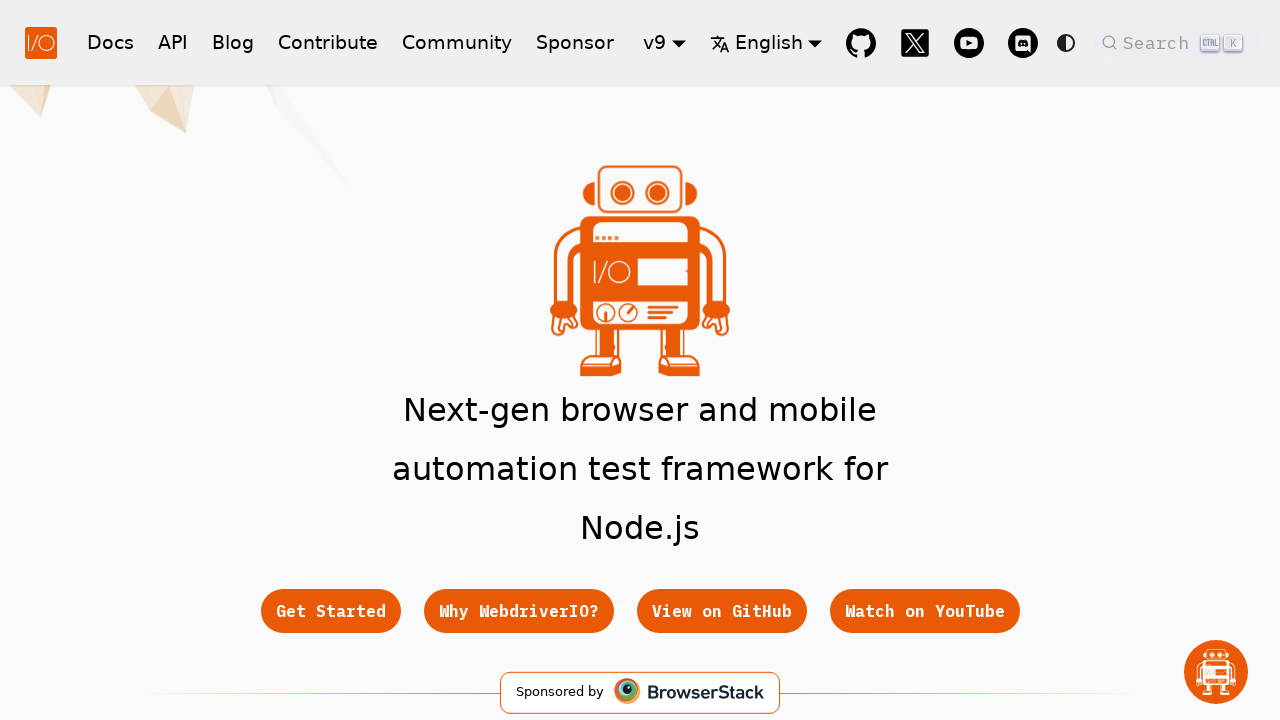

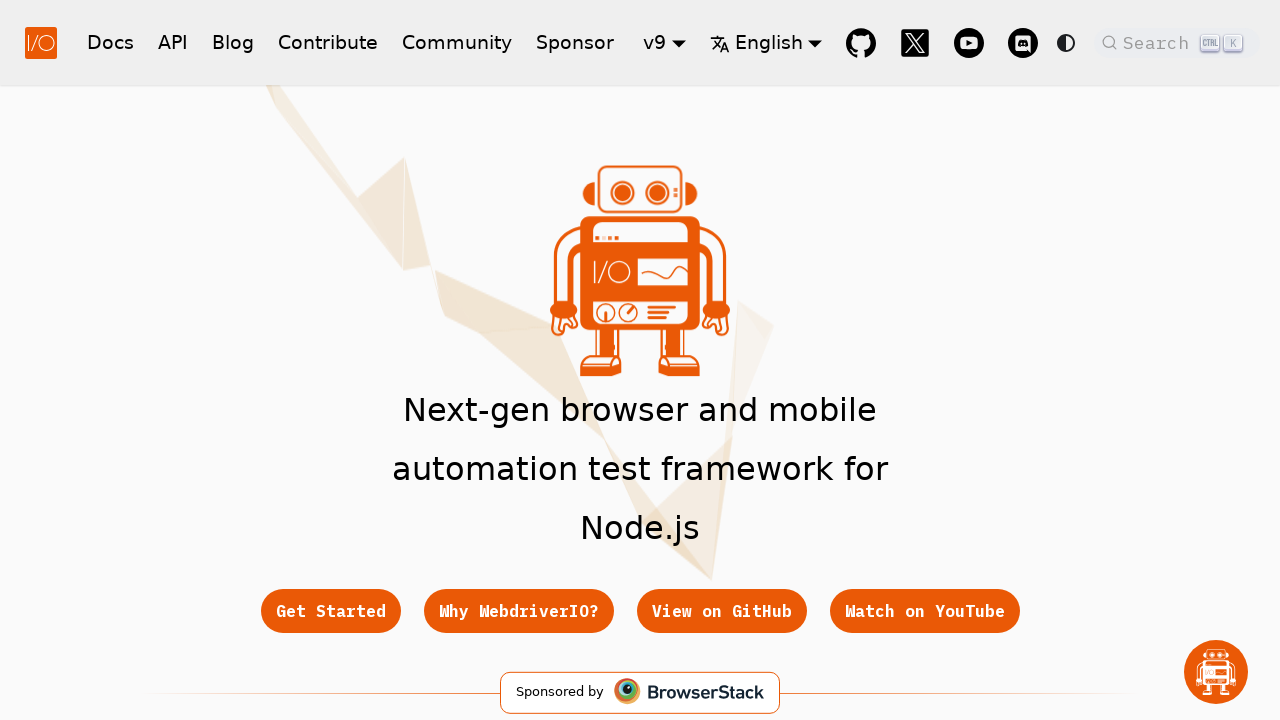